Navigates to an automation practice page and locates a broken link in the footer section to verify its presence

Starting URL: https://www.rahulshettyacademy.com/AutomationPractice/

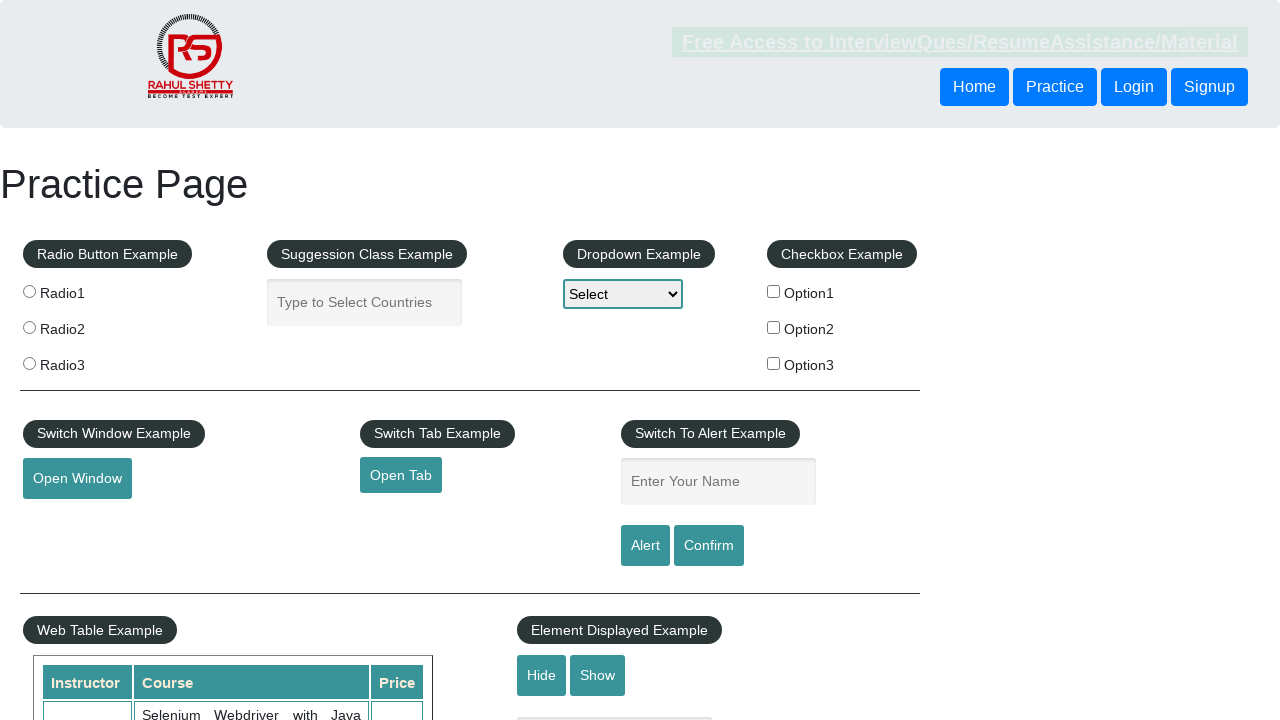

Navigated to automation practice page
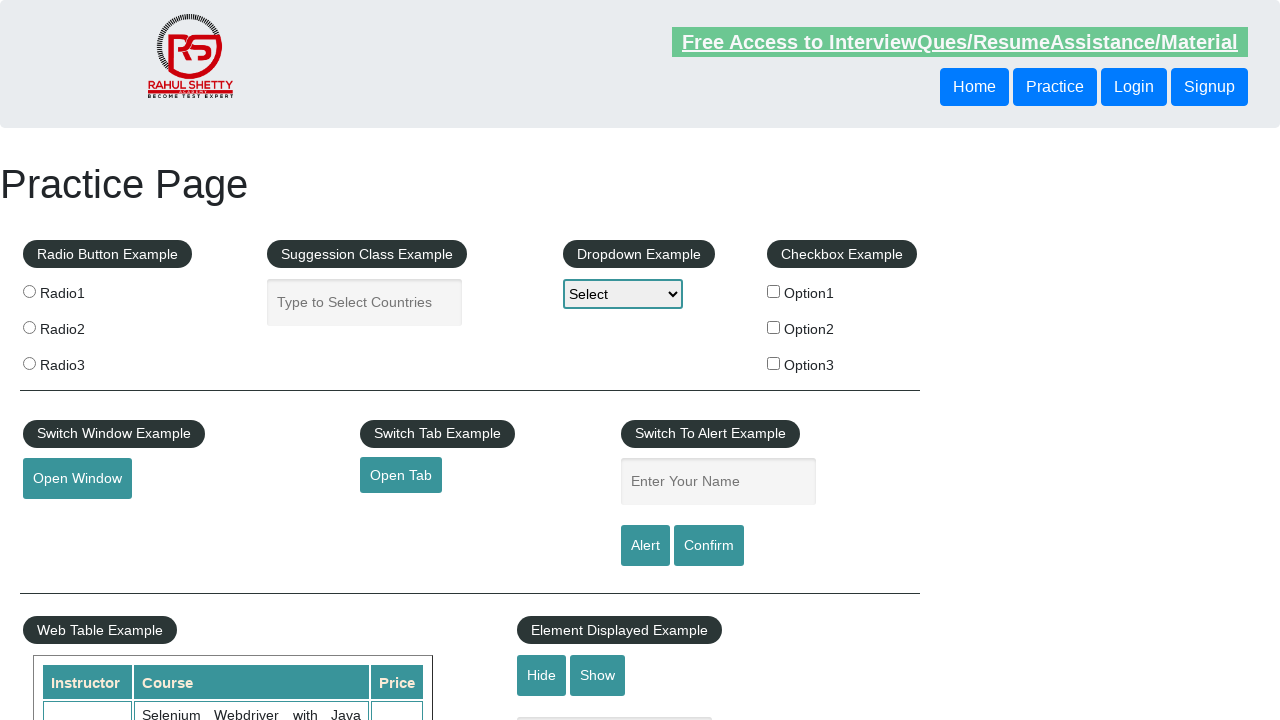

Located footer section with id 'gf-BIG'
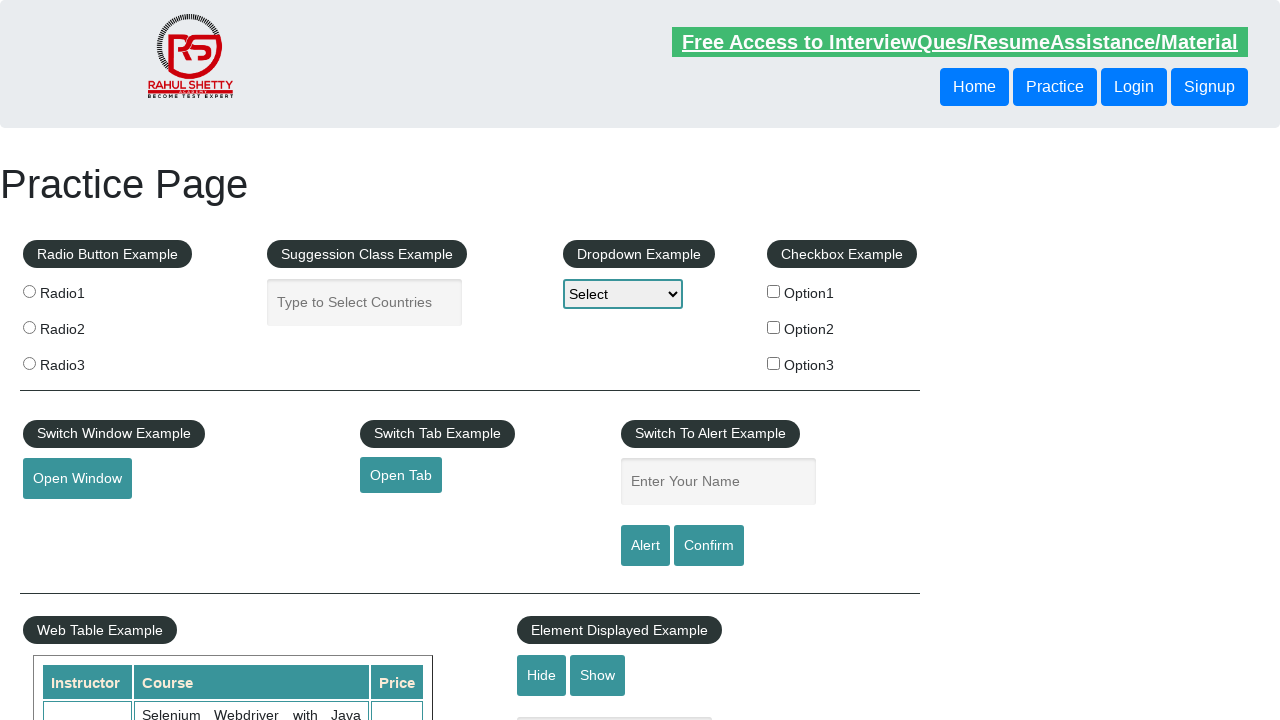

Located broken link in footer with href containing 'broken'
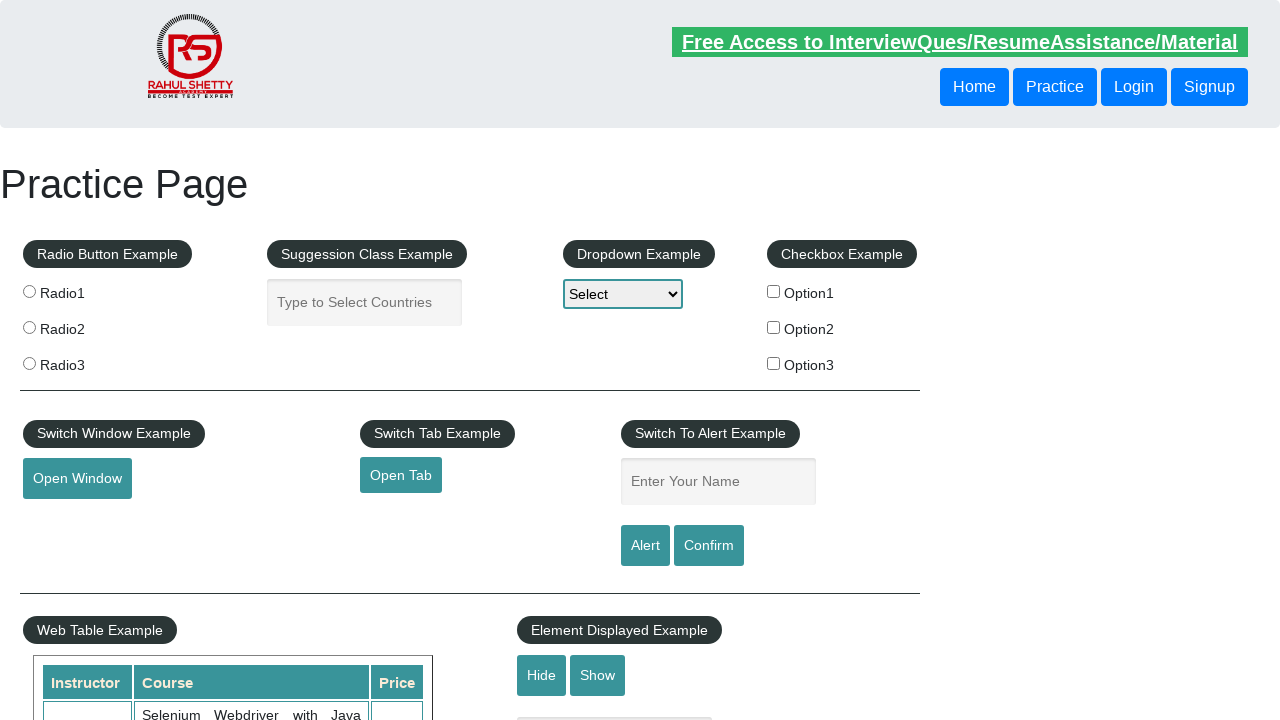

Retrieved href attribute from broken link: https://rahulshettyacademy.com/brokenlink
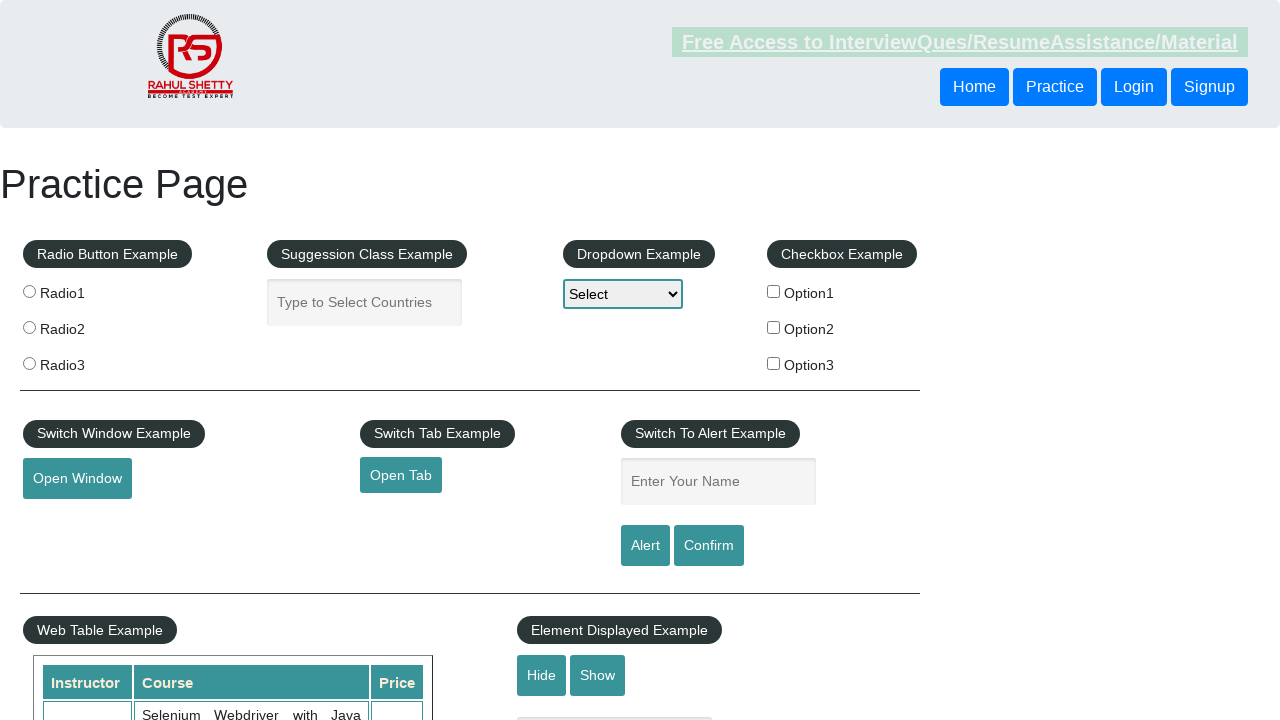

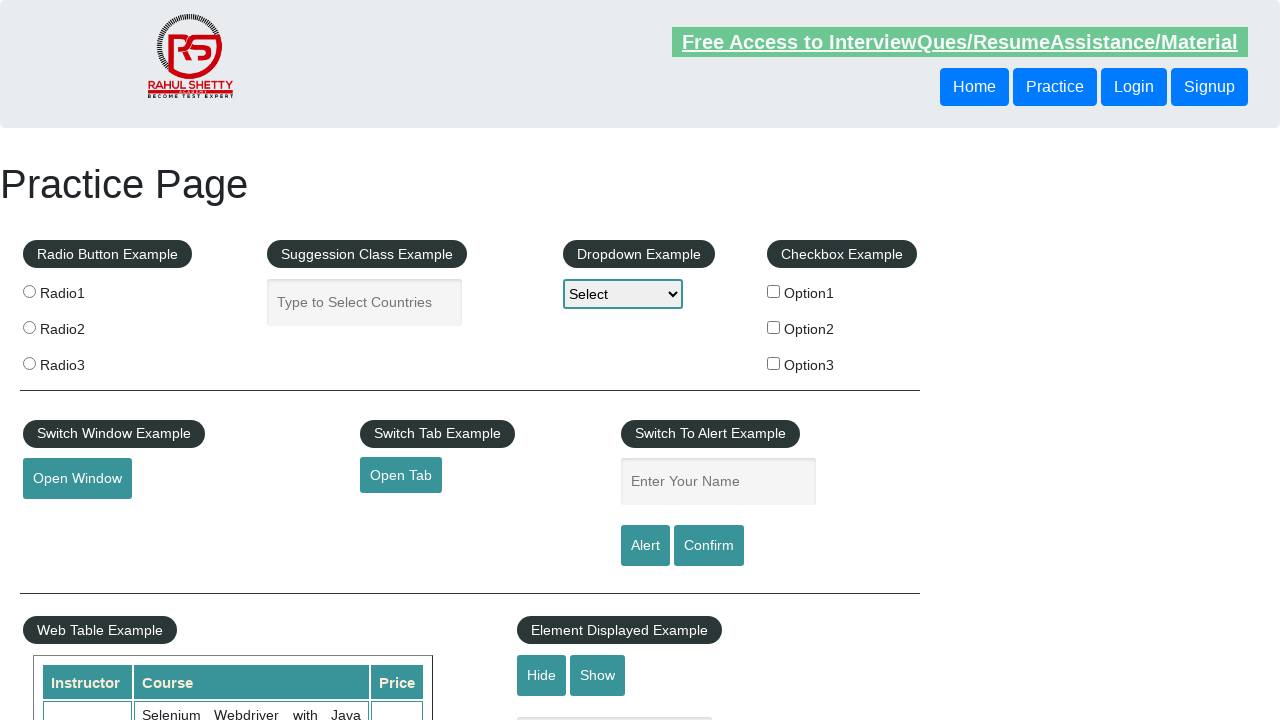